Clicks on the Beranda (Home) navigation link

Starting URL: http://beasiswa.polinema.ac.id/

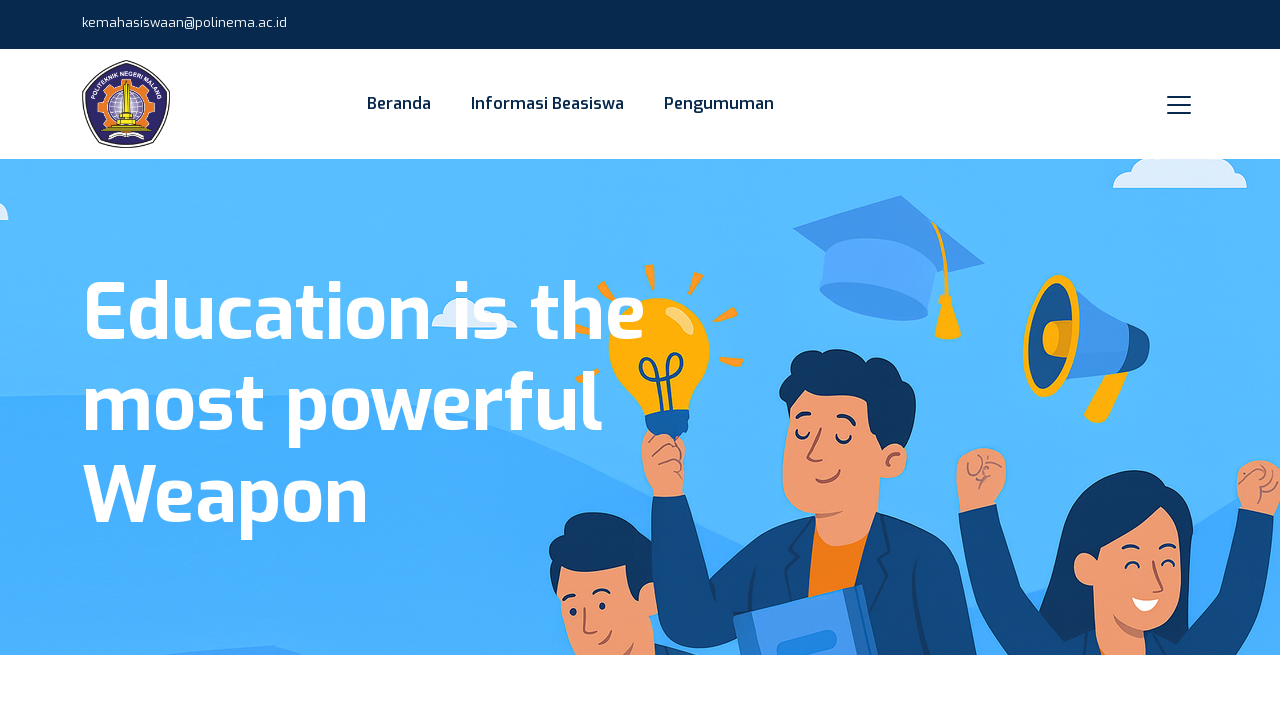

Clicked on Beranda (Home) navigation link at (399, 104) on a:has-text('Beranda')
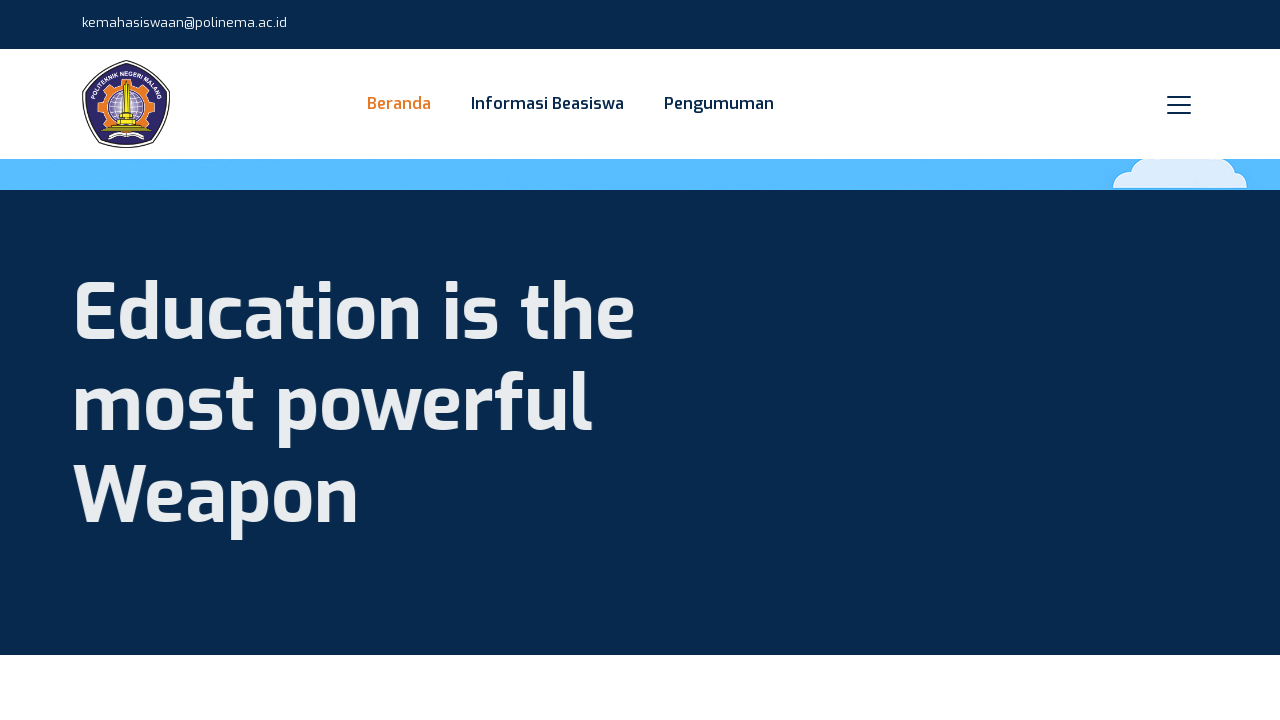

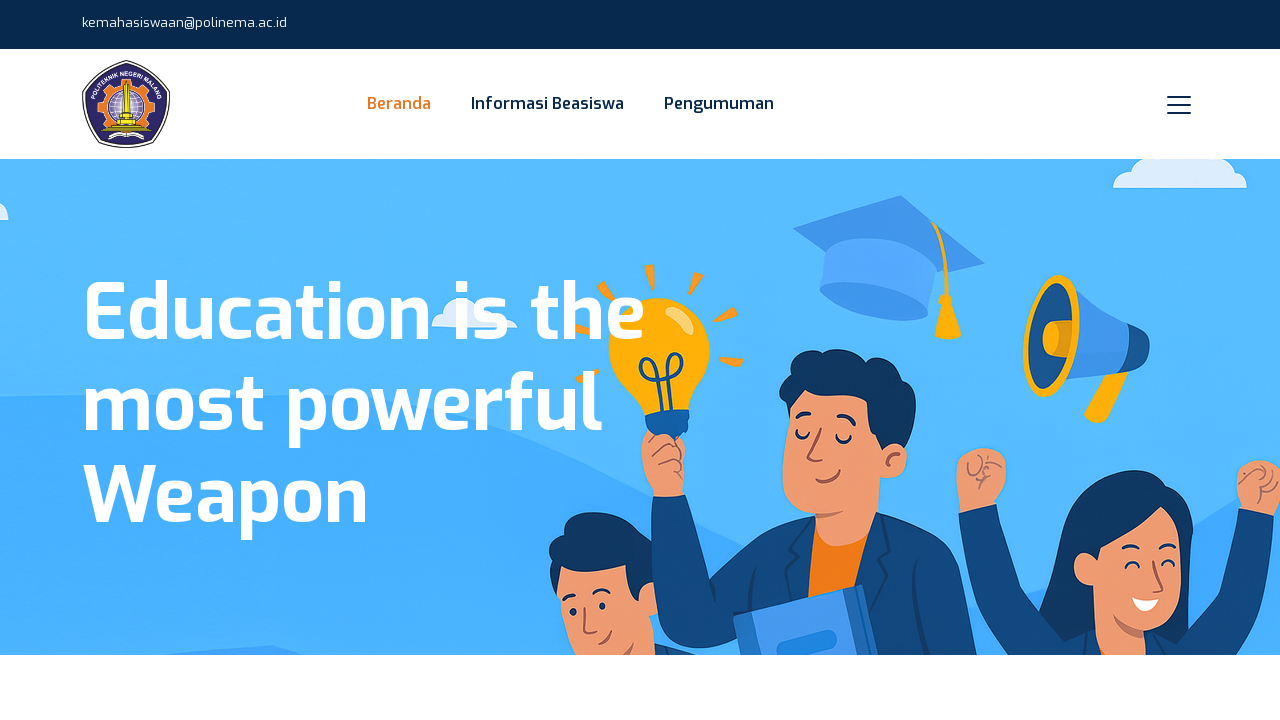